Tests drag and drop functionality by dragging an element and dropping it onto a target area within an iframe

Starting URL: http://jqueryui.com/droppable/

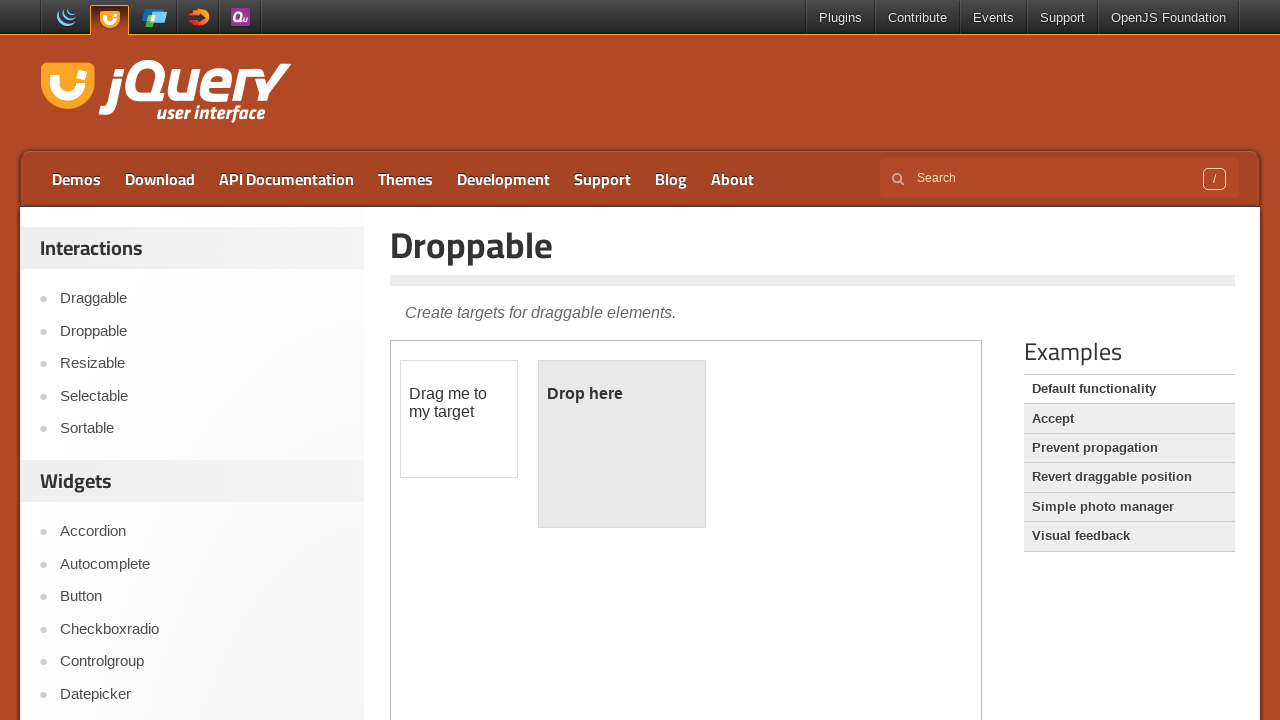

Located iframe containing drag and drop demo
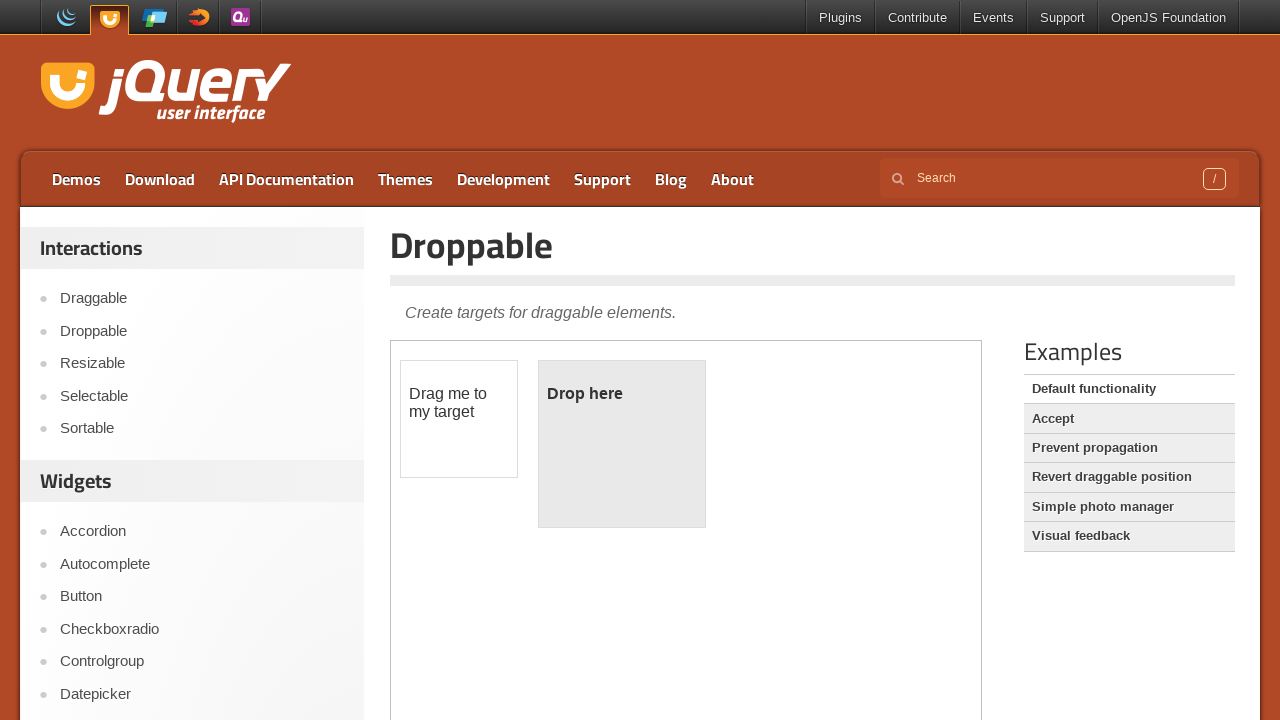

Dragged draggable element and dropped it onto droppable target area at (622, 444)
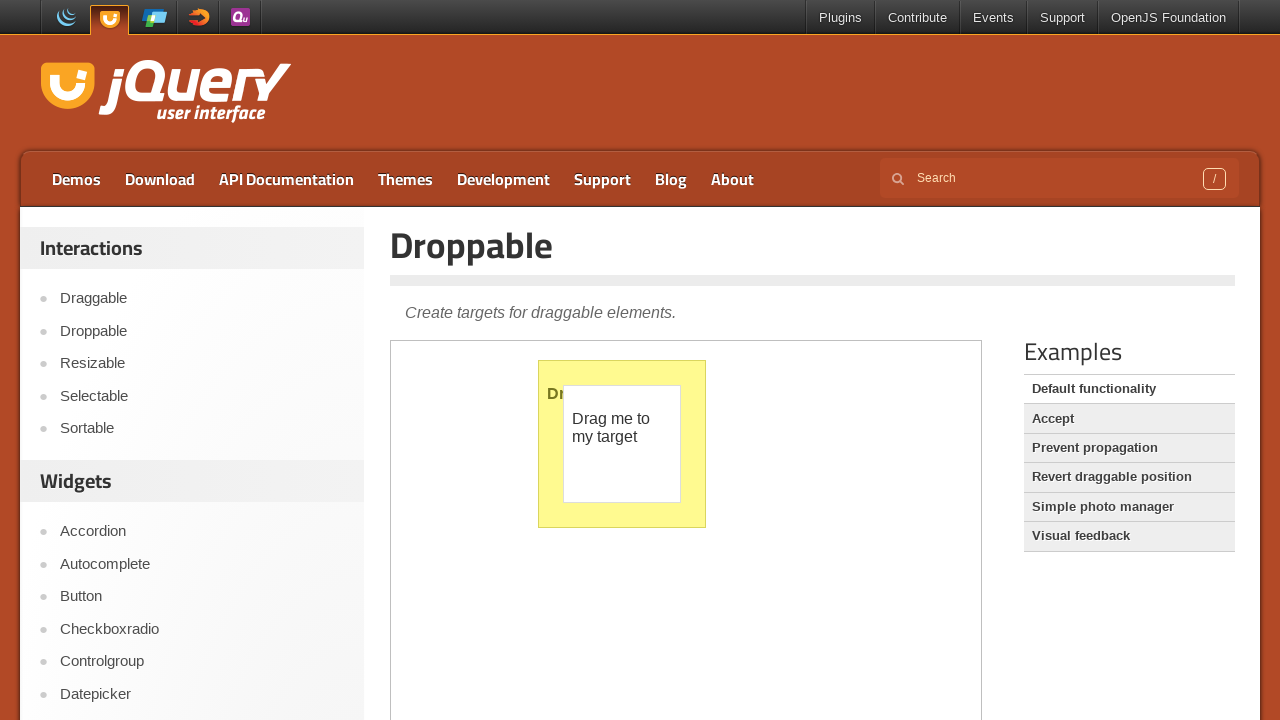

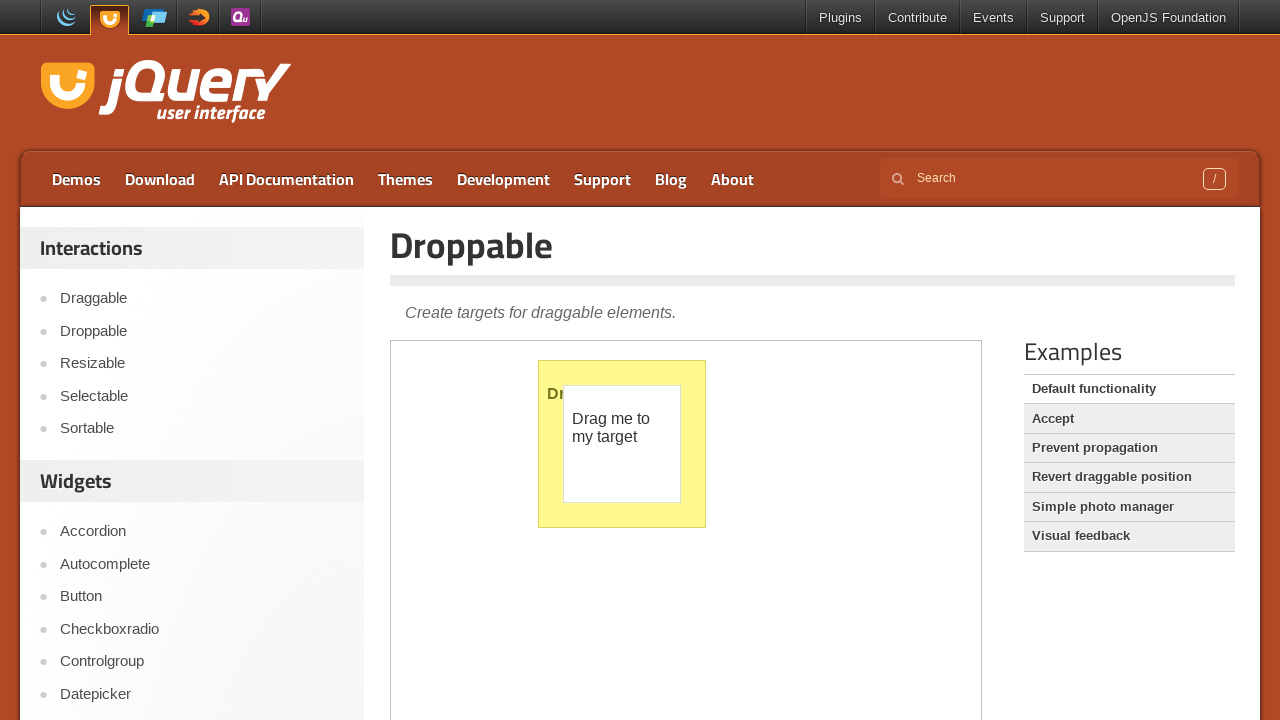